Tests radio button functionality by clicking on "Milk" radio button, then iterating through radio buttons in a group to find and click the "Cheese" option

Starting URL: http://www.echoecho.com/htmlforms10.htm

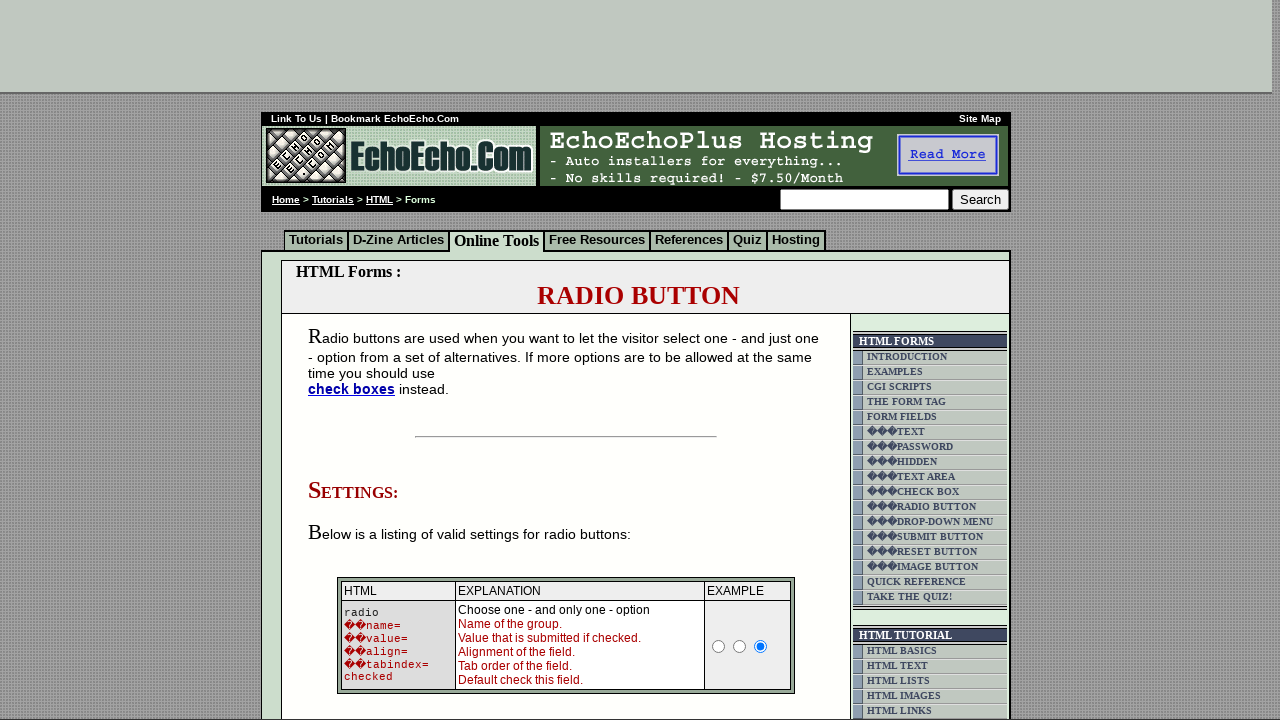

Navigated to radio button test page
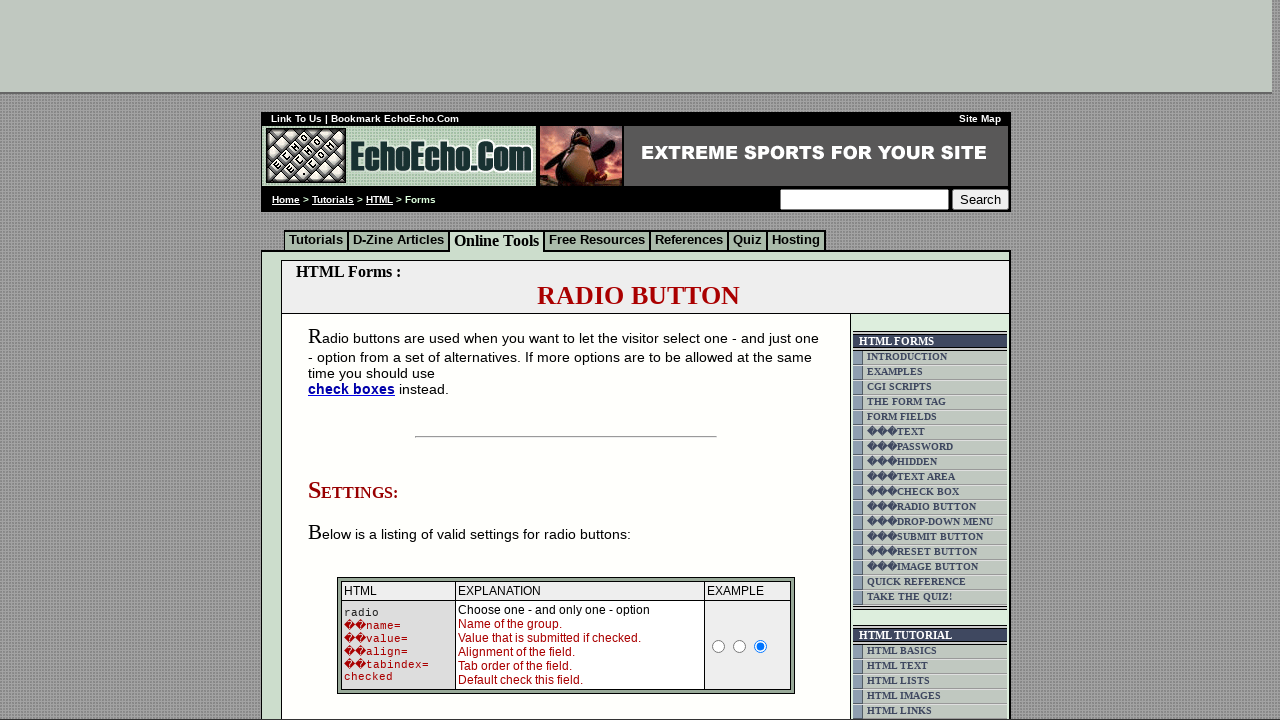

Clicked on 'Milk' radio button at (356, 360) on input[value='Milk']
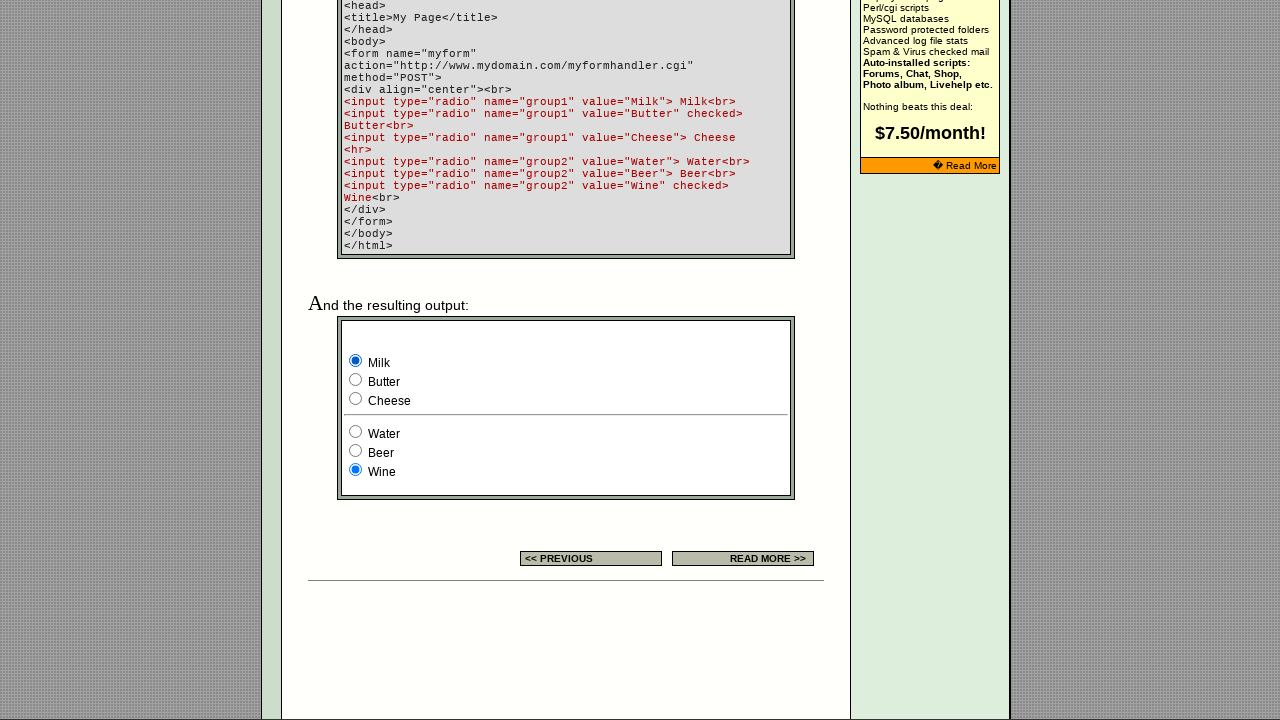

Located radio button group 'group1'
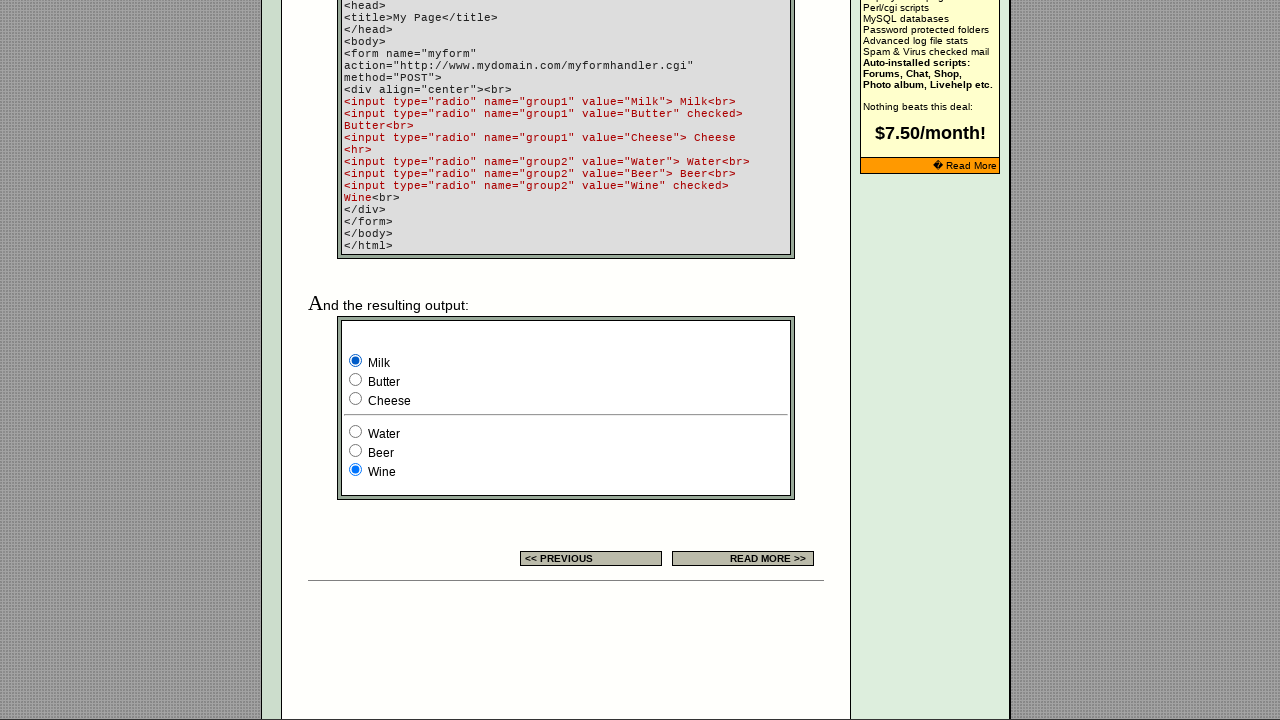

Found 3 radio buttons in the group
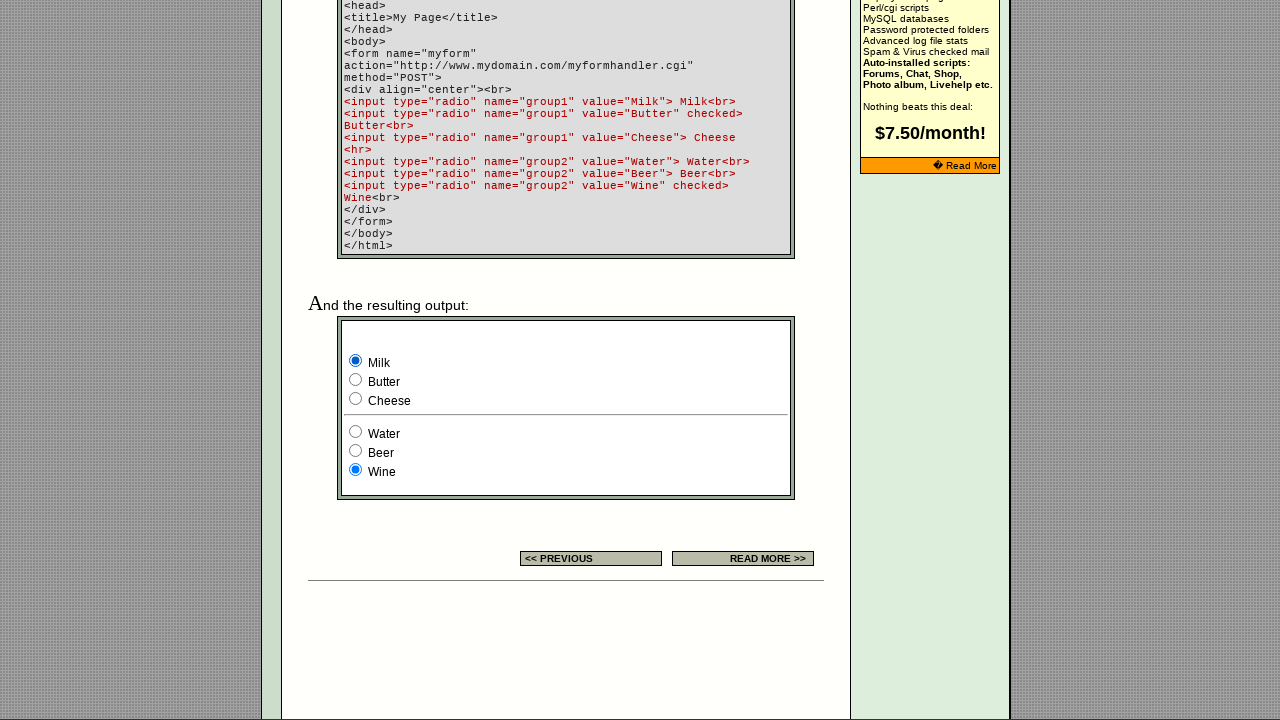

Retrieved radio button 1 value: 'Milk'
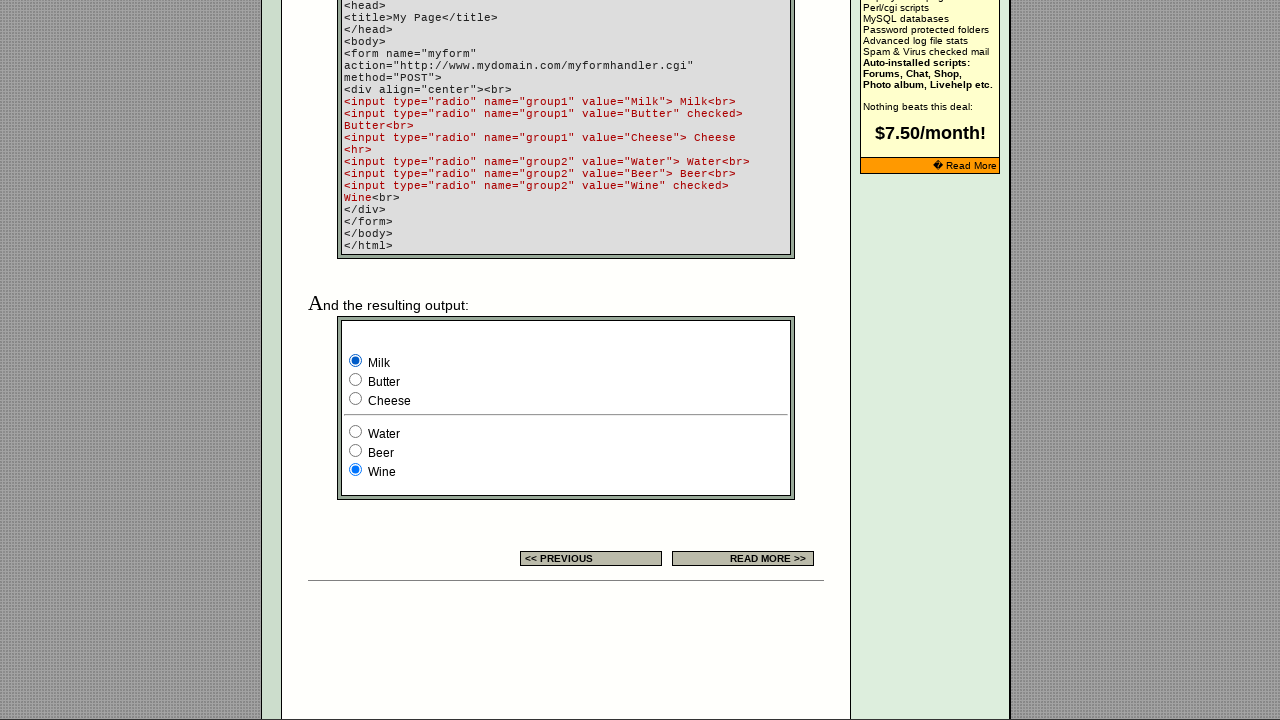

Retrieved radio button 2 value: 'Butter'
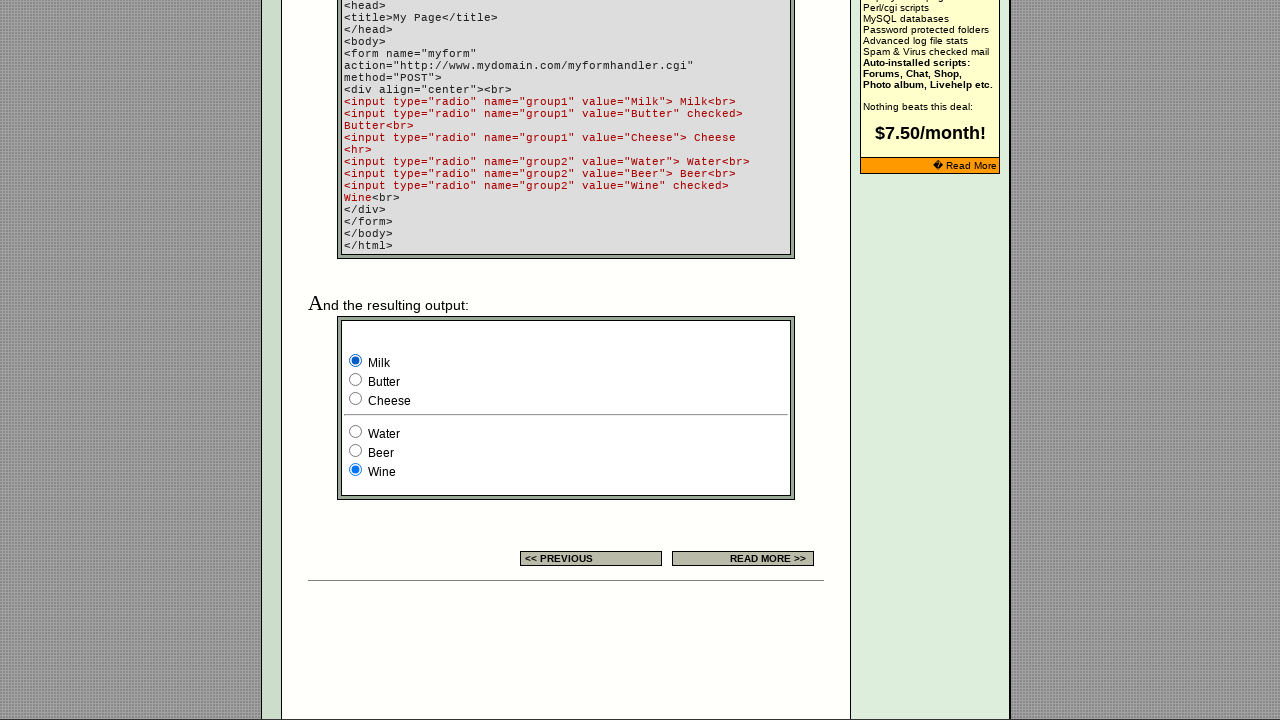

Retrieved radio button 3 value: 'Cheese'
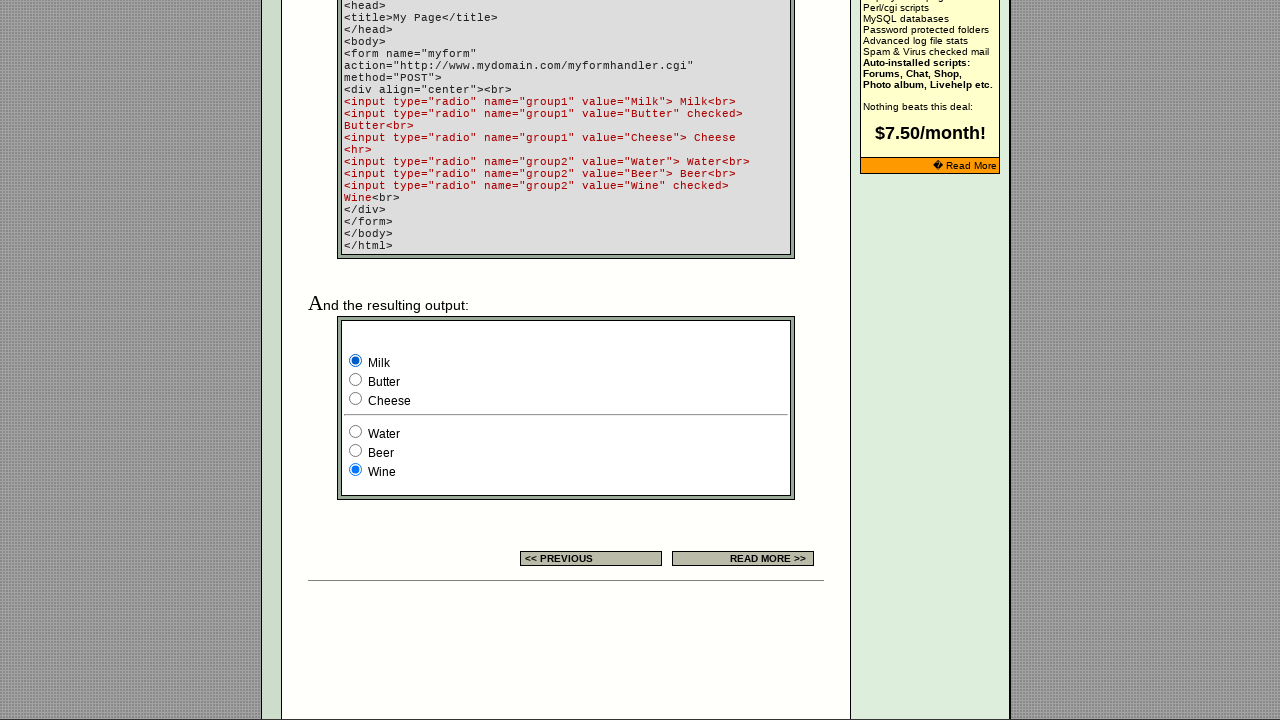

Clicked on 'Cheese' radio button at (356, 398) on input[name='group1'] >> nth=2
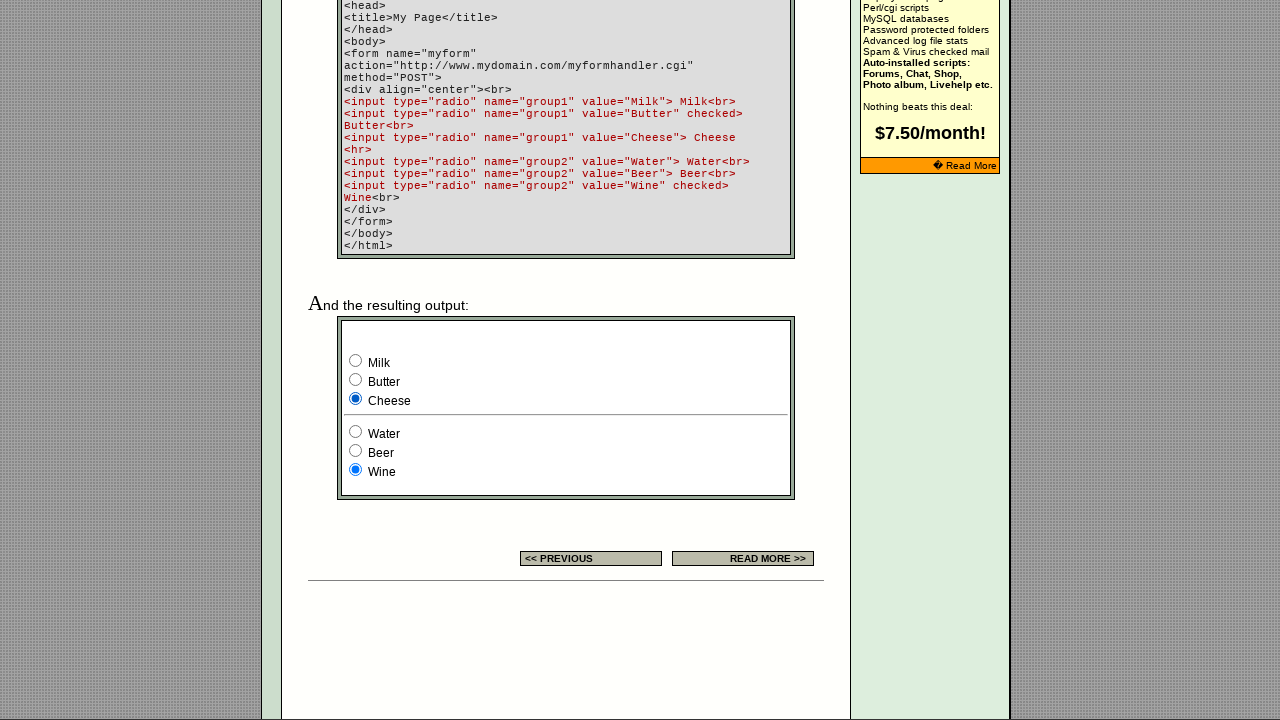

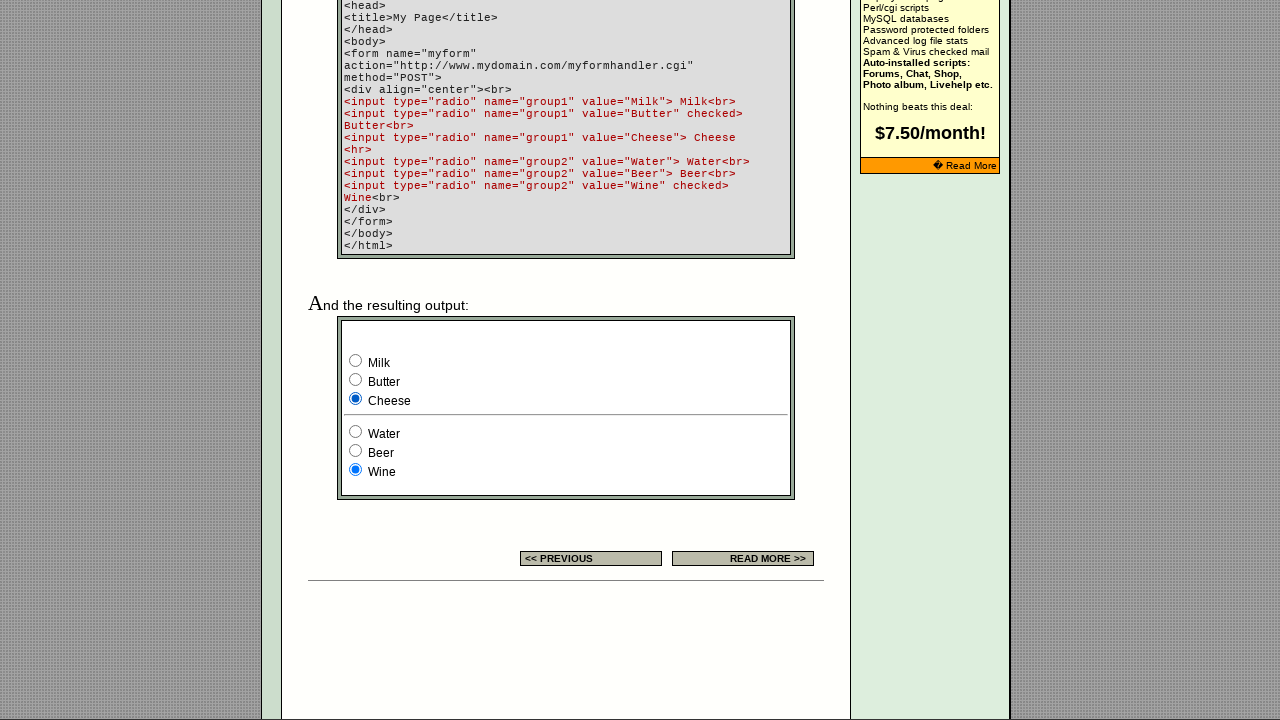